Tests creating multiple todo items in a TodoMVC application by filling the input field and pressing Enter for each item, then verifying the items appear in the list

Starting URL: https://demo.playwright.dev/todomvc/

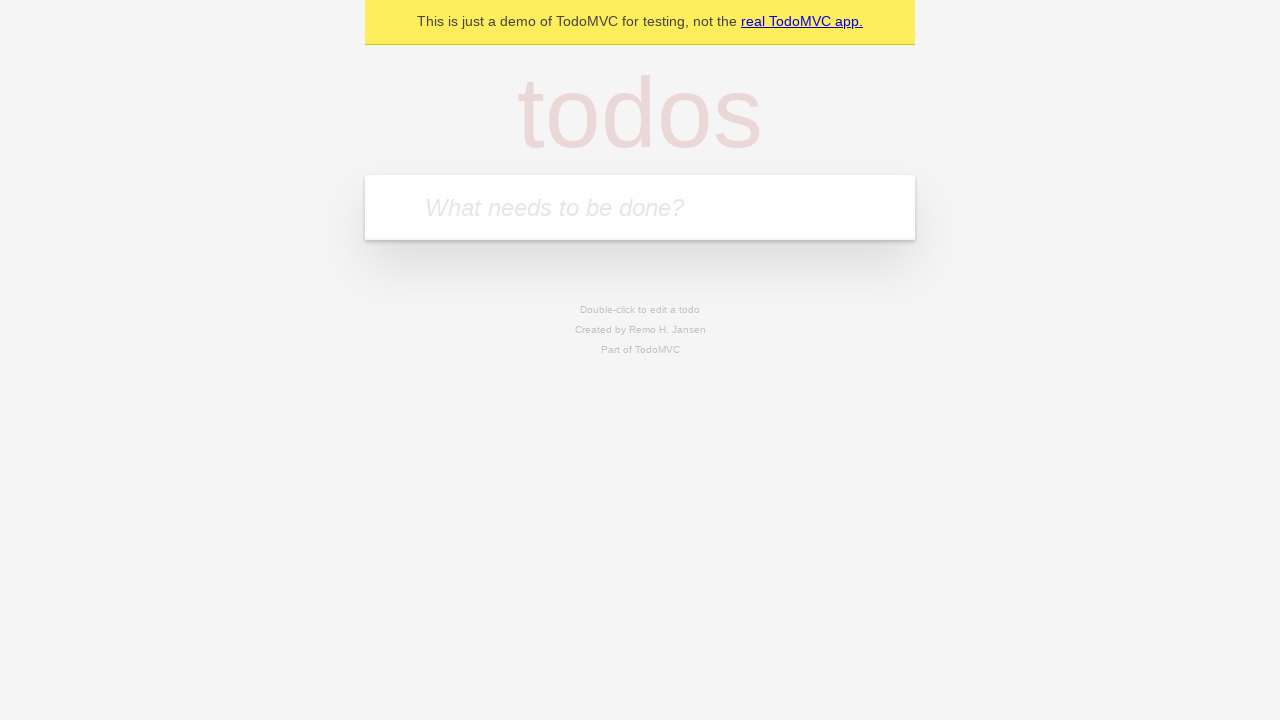

Filled input field with first todo item 'Ăn sáng' on input[placeholder='What needs to be done?']
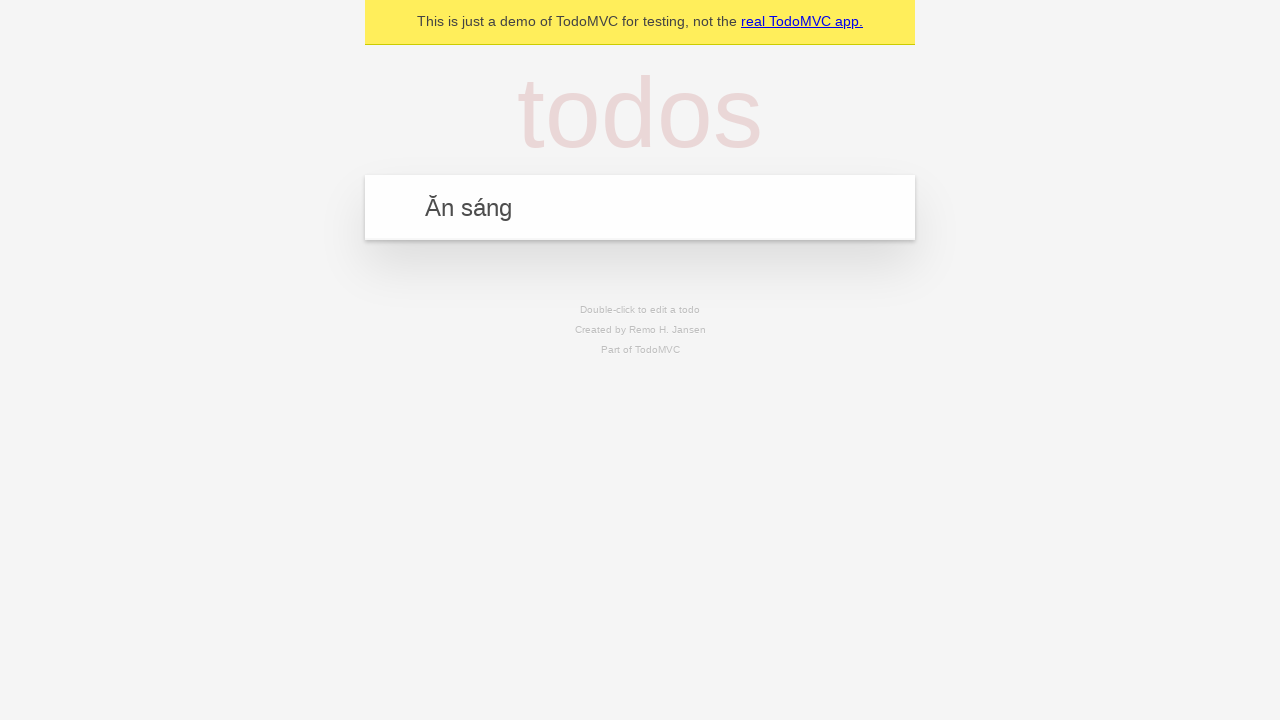

Pressed Enter to create first todo item on input[placeholder='What needs to be done?']
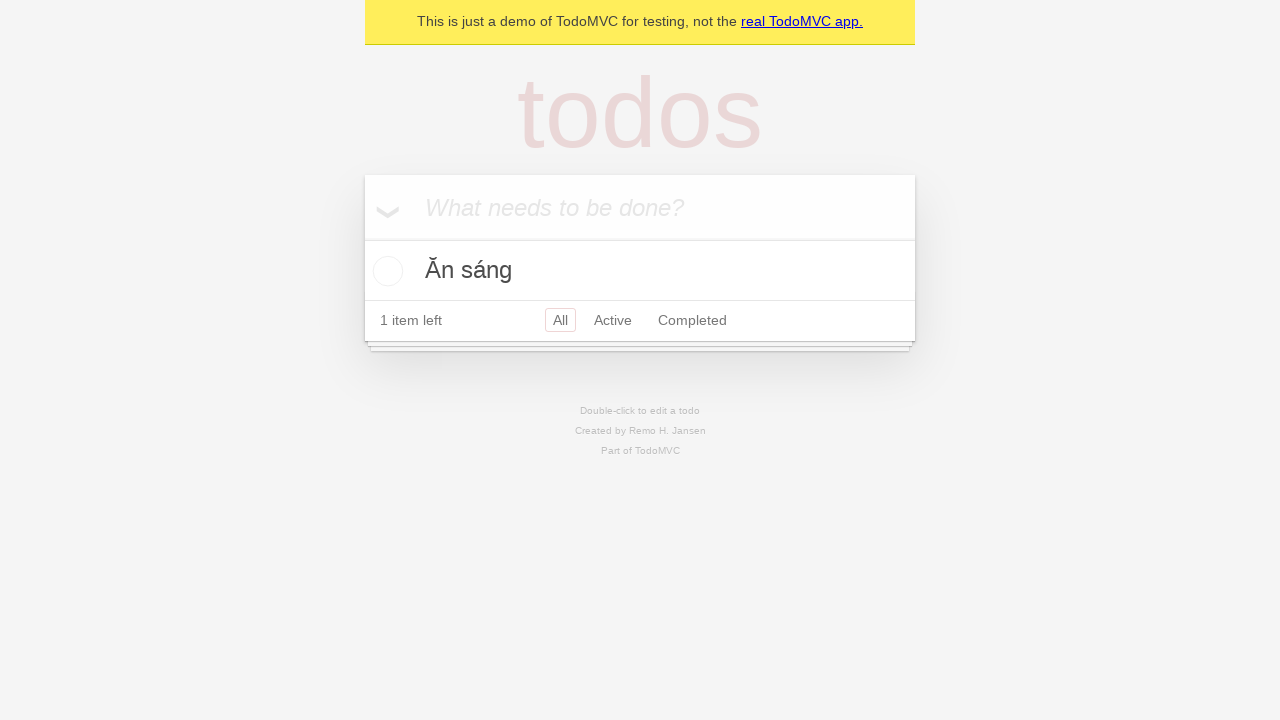

First todo item appeared in the list
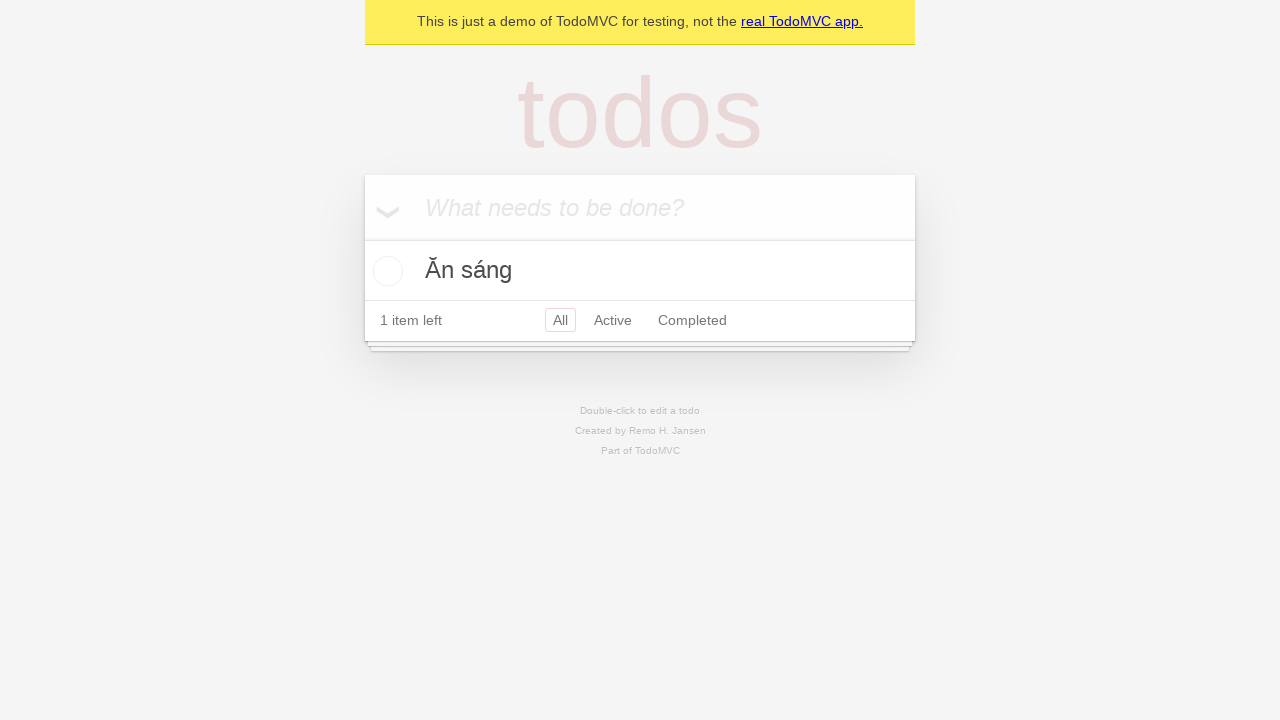

Filled input field with second todo item 'Học Playwright' on input[placeholder='What needs to be done?']
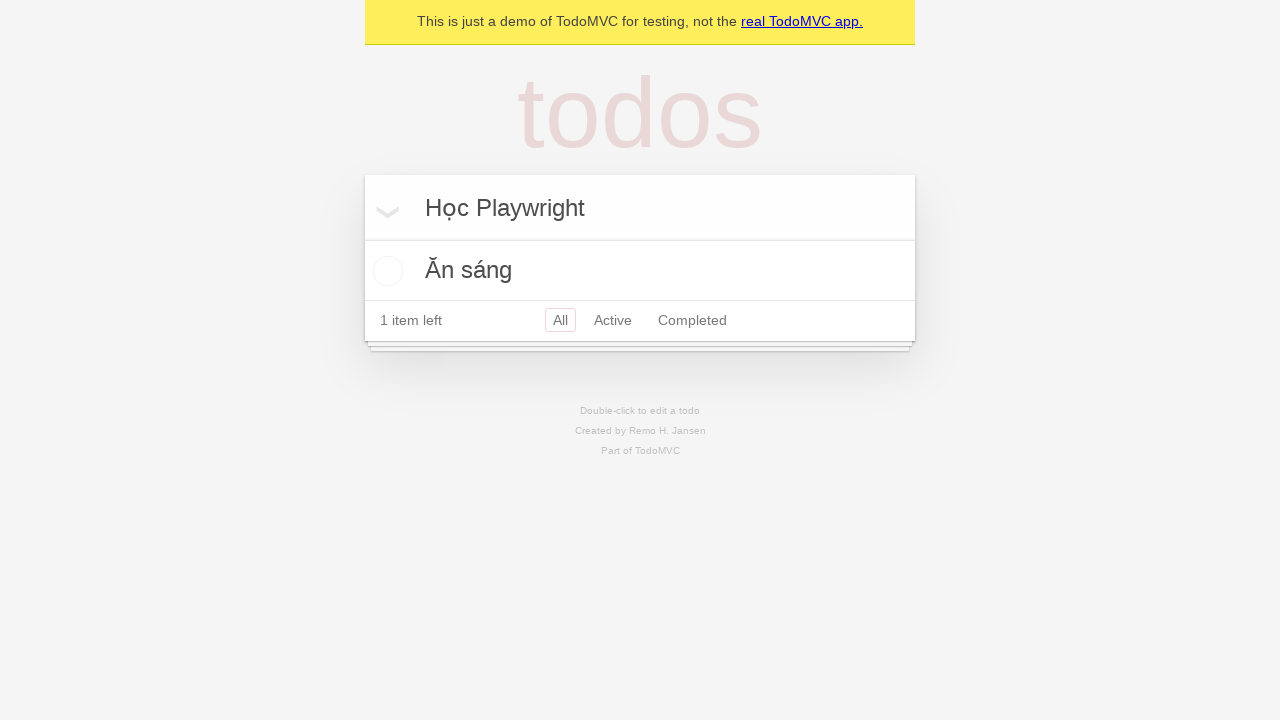

Pressed Enter to create second todo item on input[placeholder='What needs to be done?']
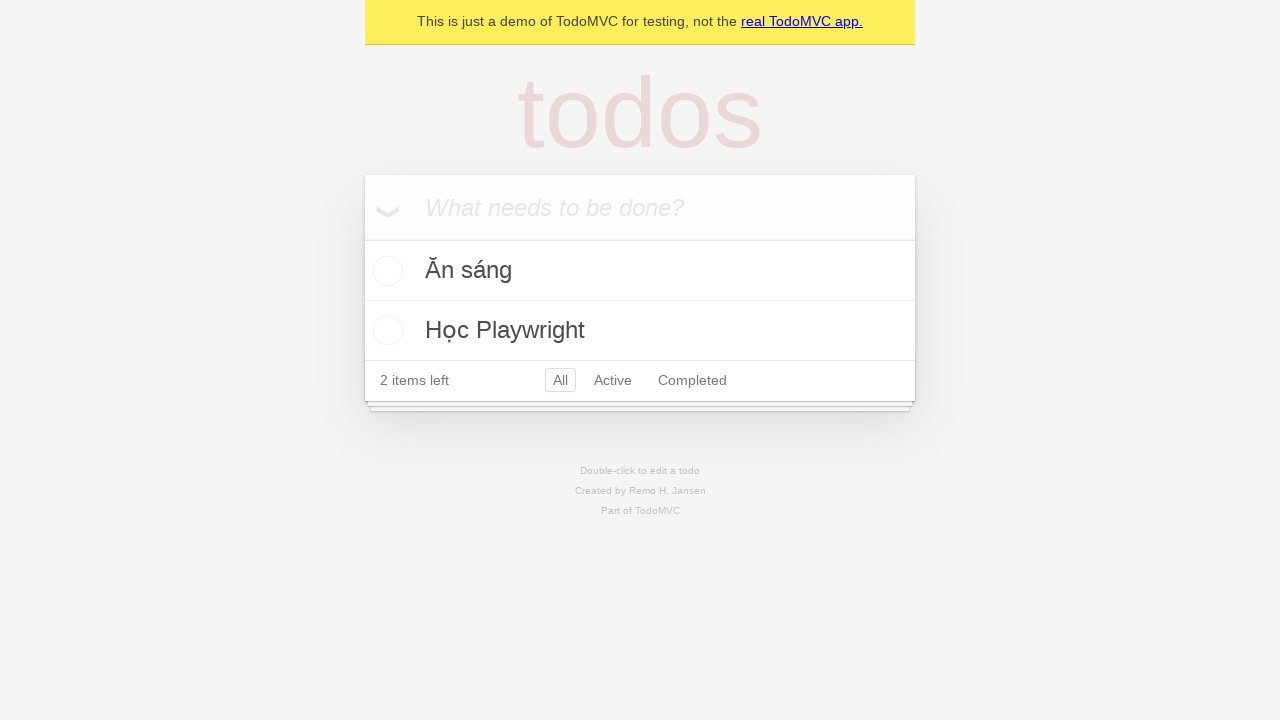

Filled input field with third todo item 'Thực hành Playwright' on input[placeholder='What needs to be done?']
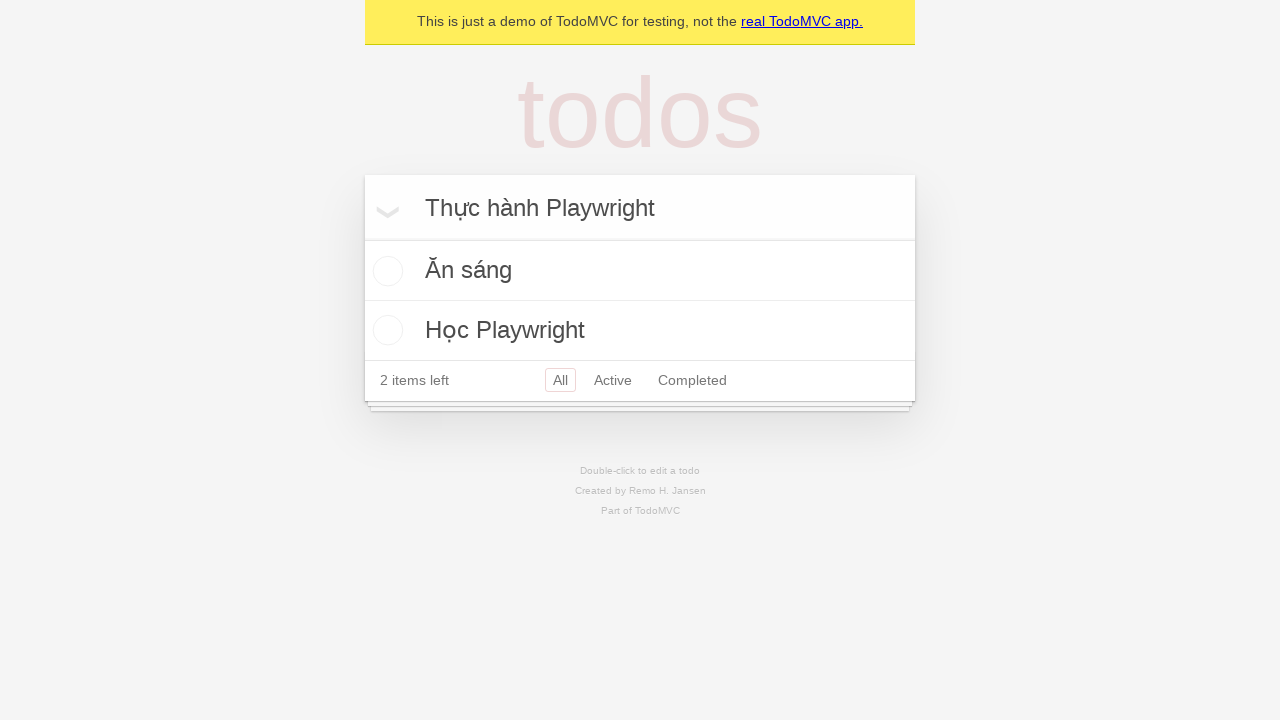

Pressed Enter to create third todo item on input[placeholder='What needs to be done?']
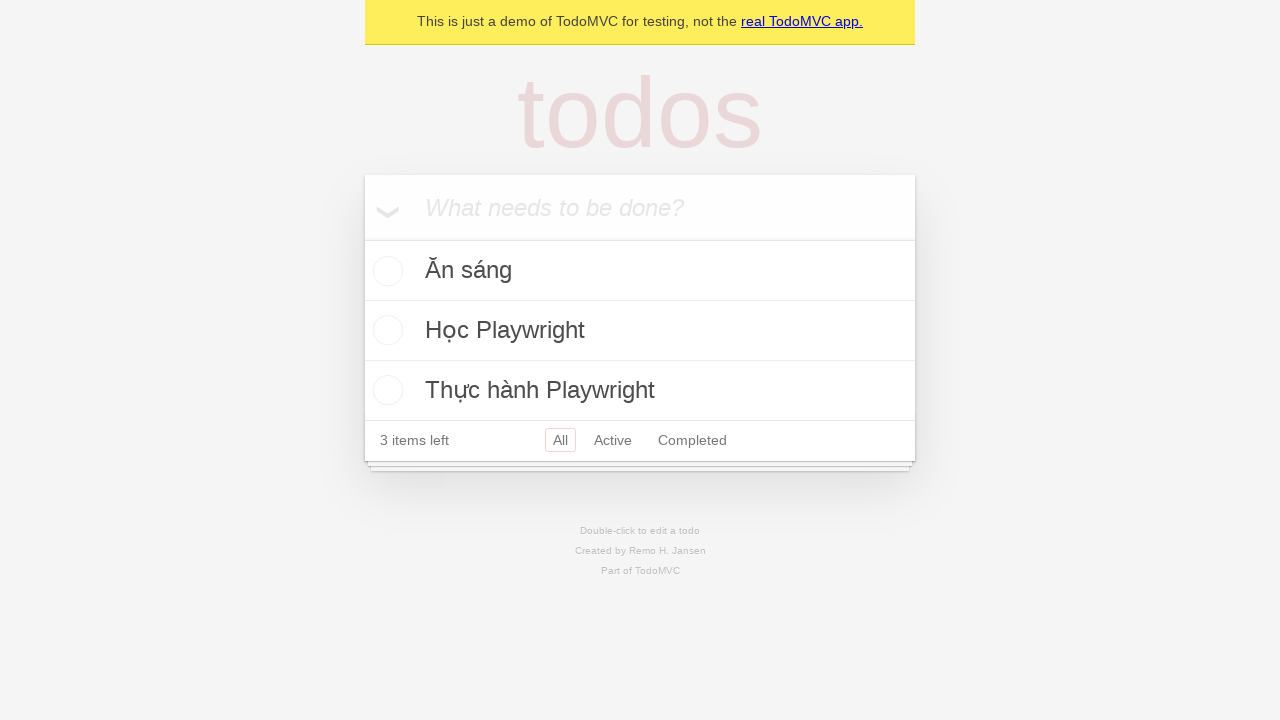

Filled input field with fourth todo item 'Nộp bài tập' on input[placeholder='What needs to be done?']
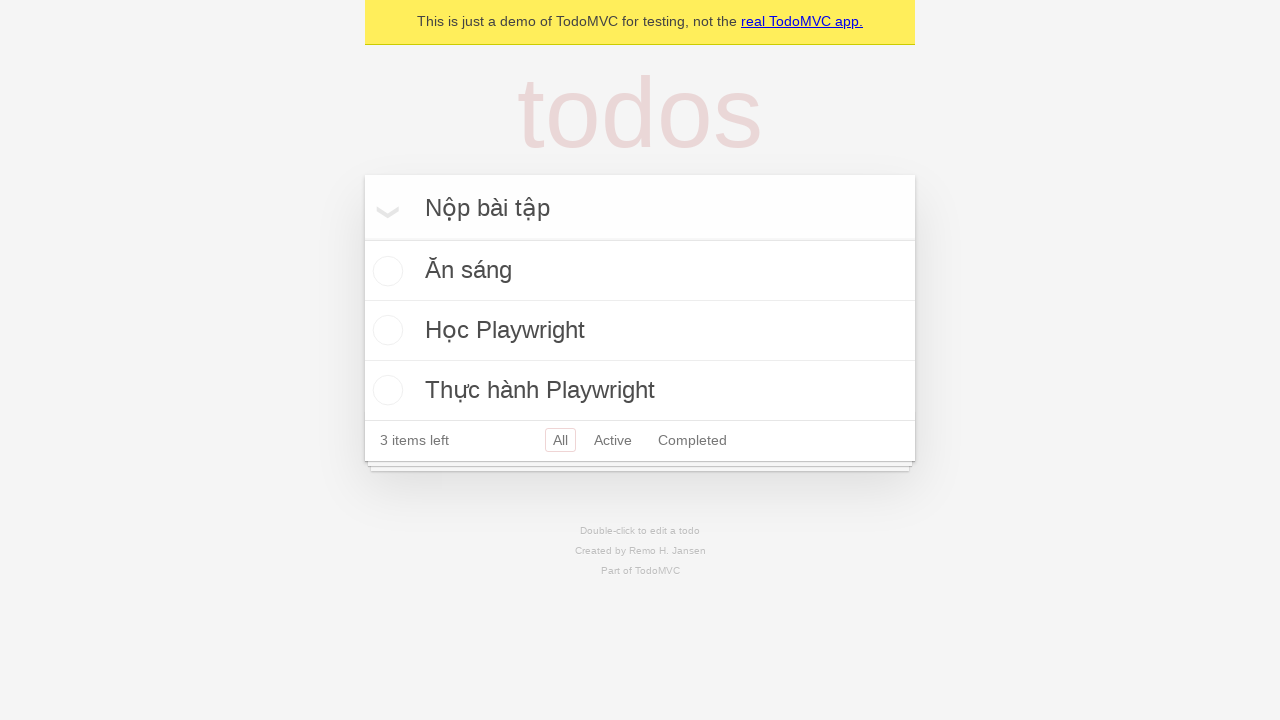

Pressed Enter to create fourth todo item on input[placeholder='What needs to be done?']
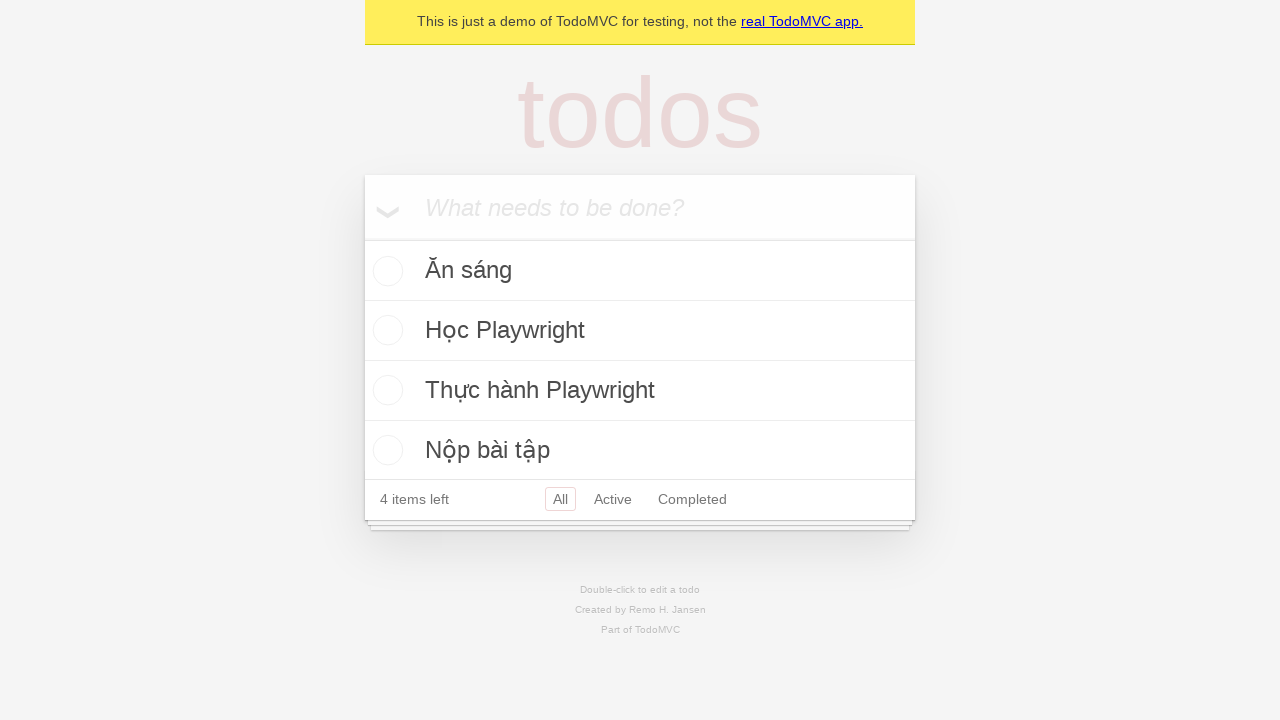

Verified all four todo items are displayed in the list
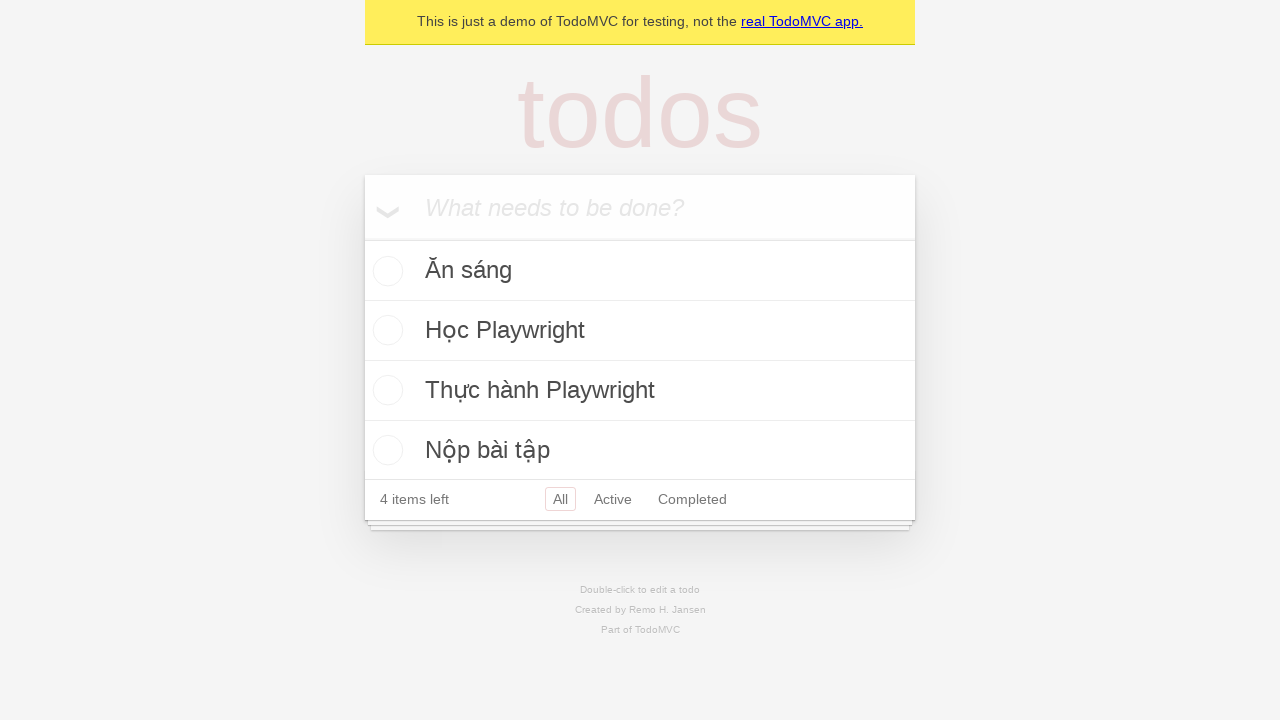

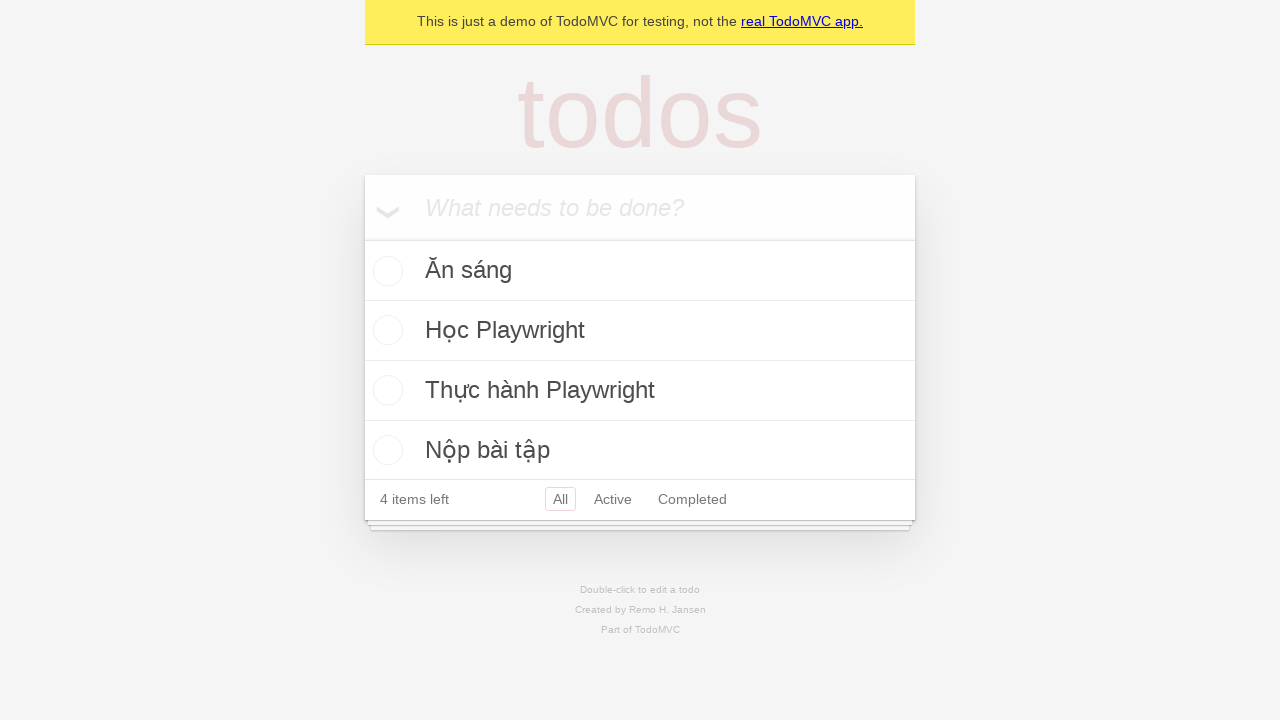